Tests hover functionality by hovering over images and verifying that user information appears

Starting URL: https://the-internet.herokuapp.com/hovers

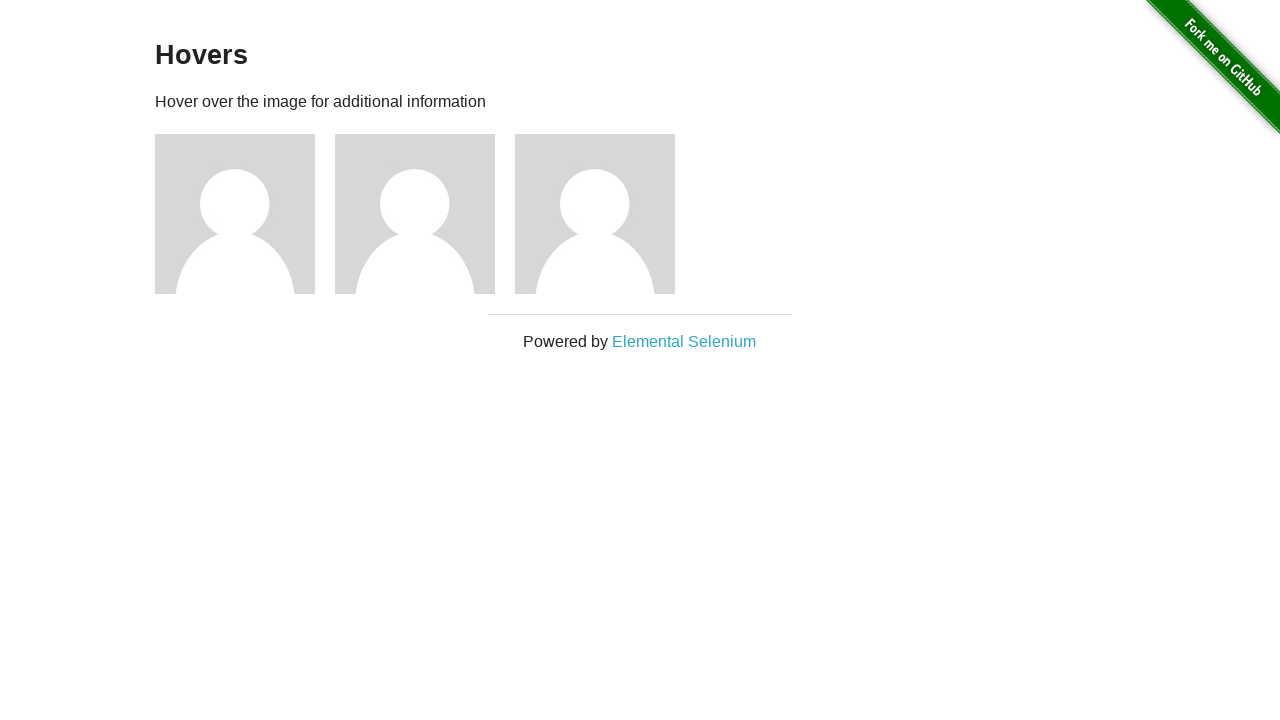

Navigated to hovers test page
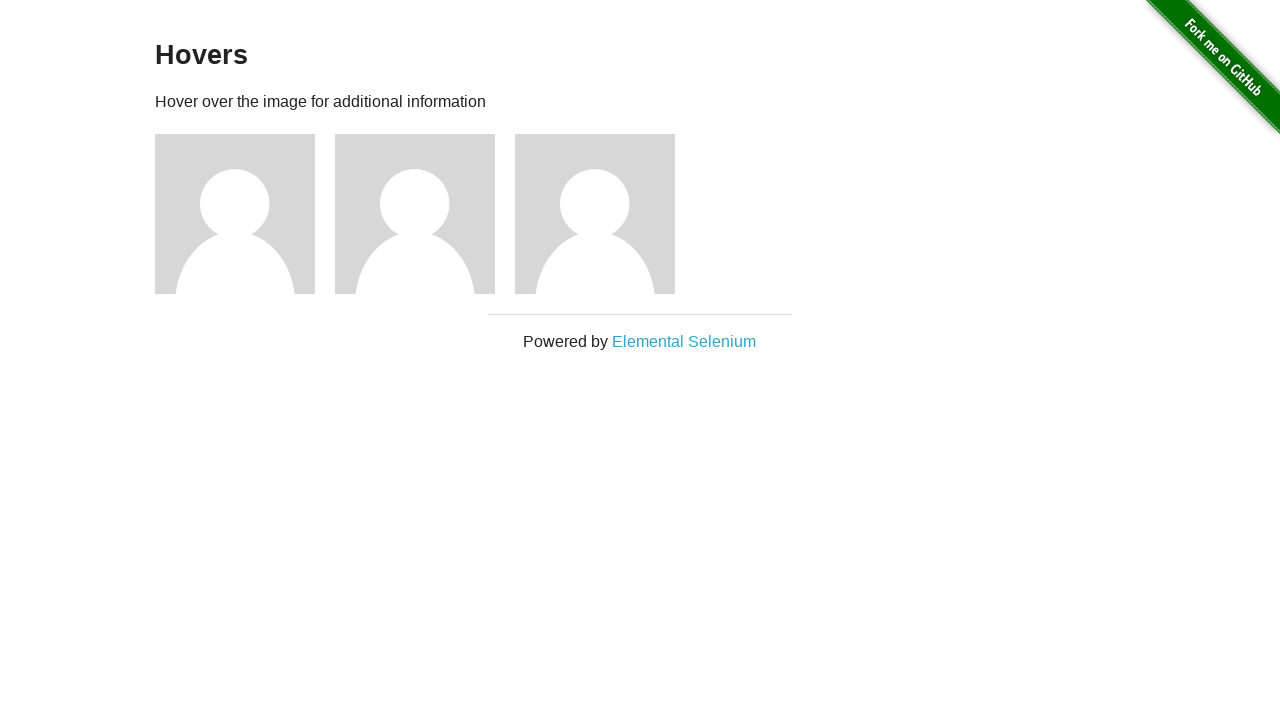

Hovered over image 3 at (595, 214) on .figure img >> nth=2
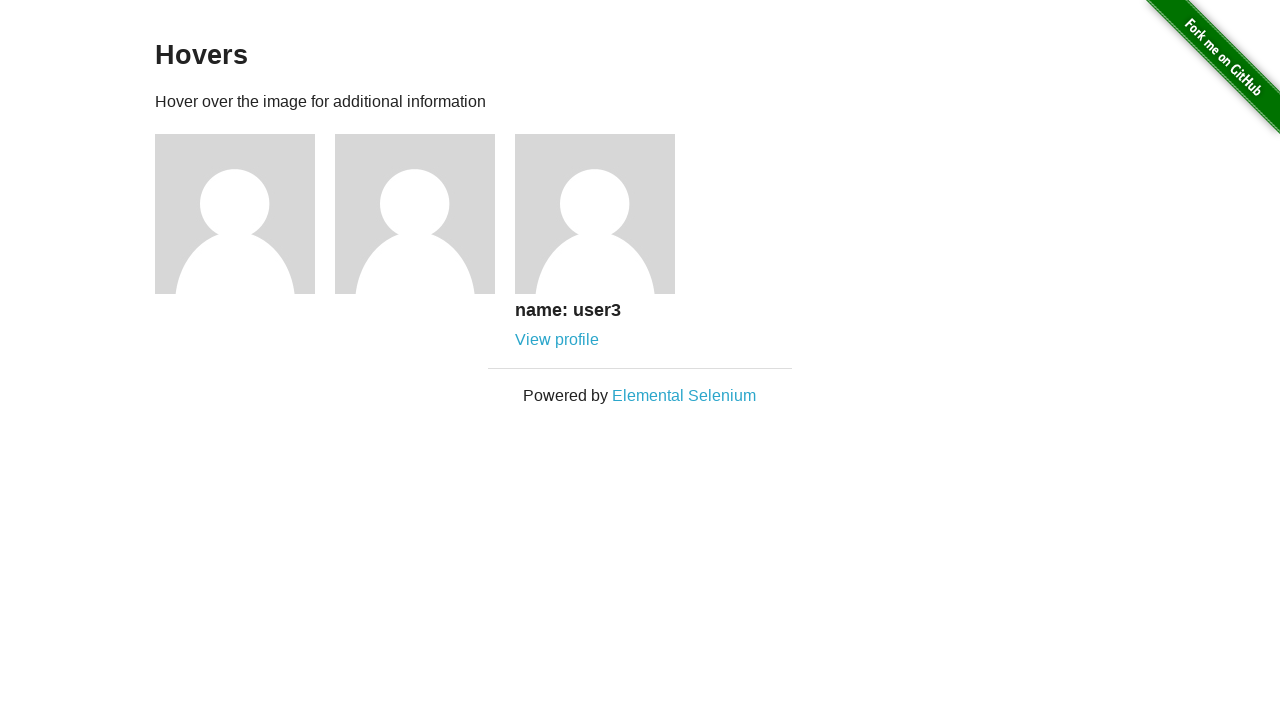

Verified user3 text appears in caption for image 3
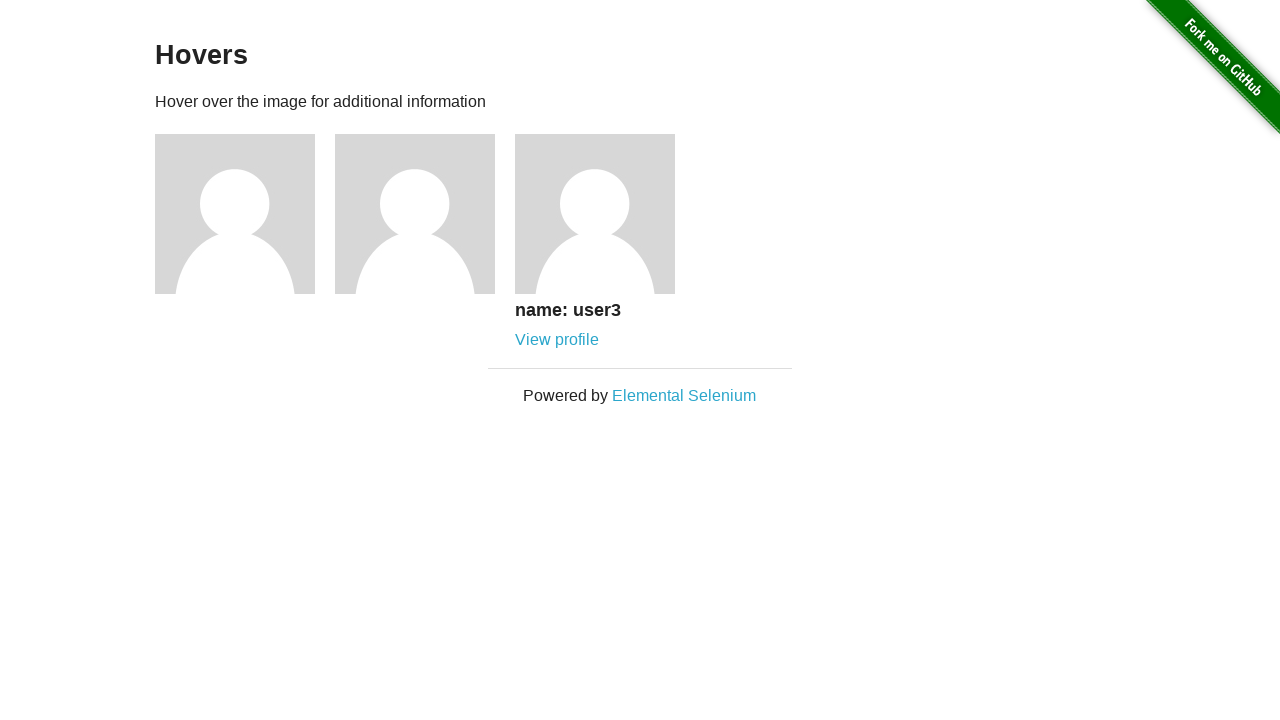

Hovered over image 2 at (415, 214) on .figure img >> nth=1
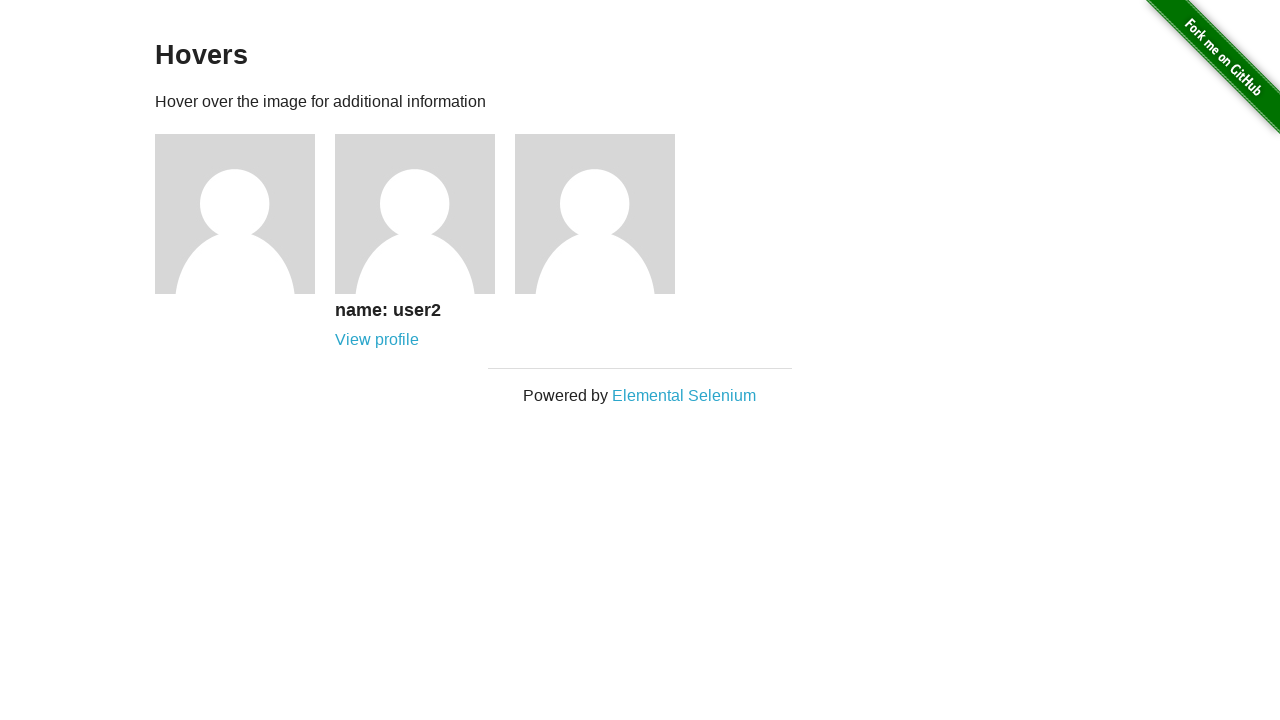

Verified user2 text appears in caption for image 2
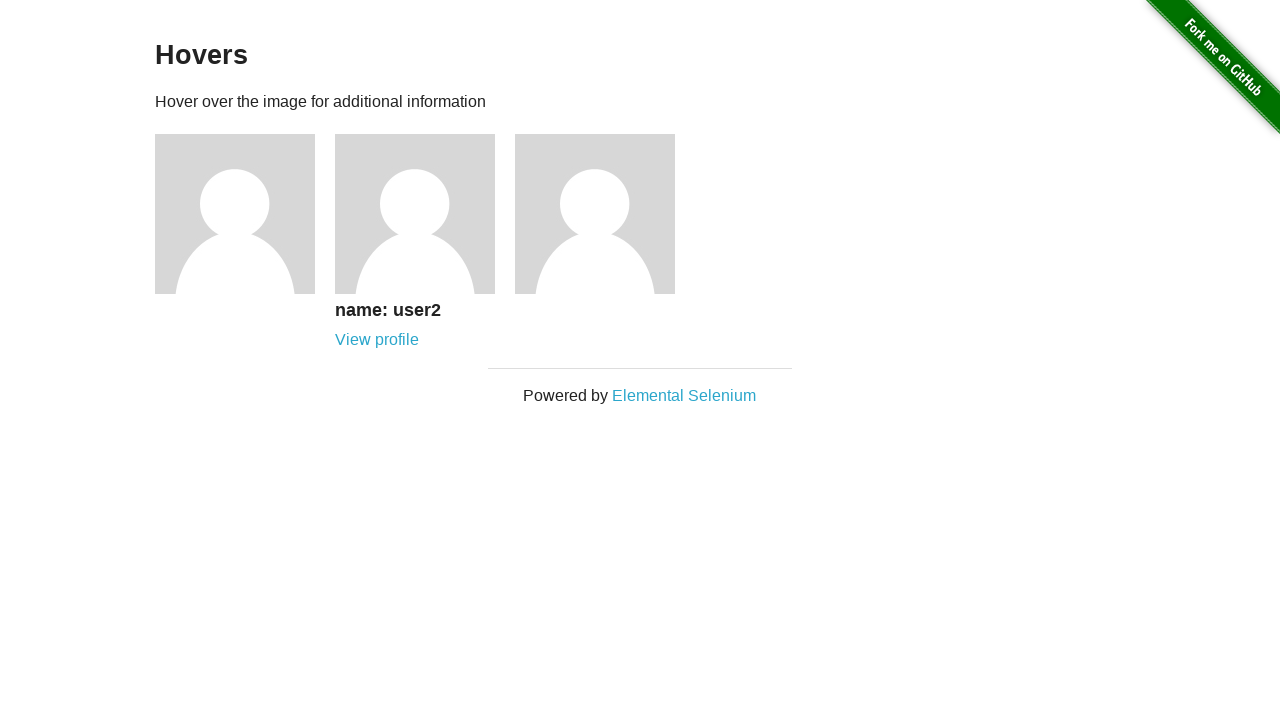

Hovered over image 1 at (235, 214) on .figure img >> nth=0
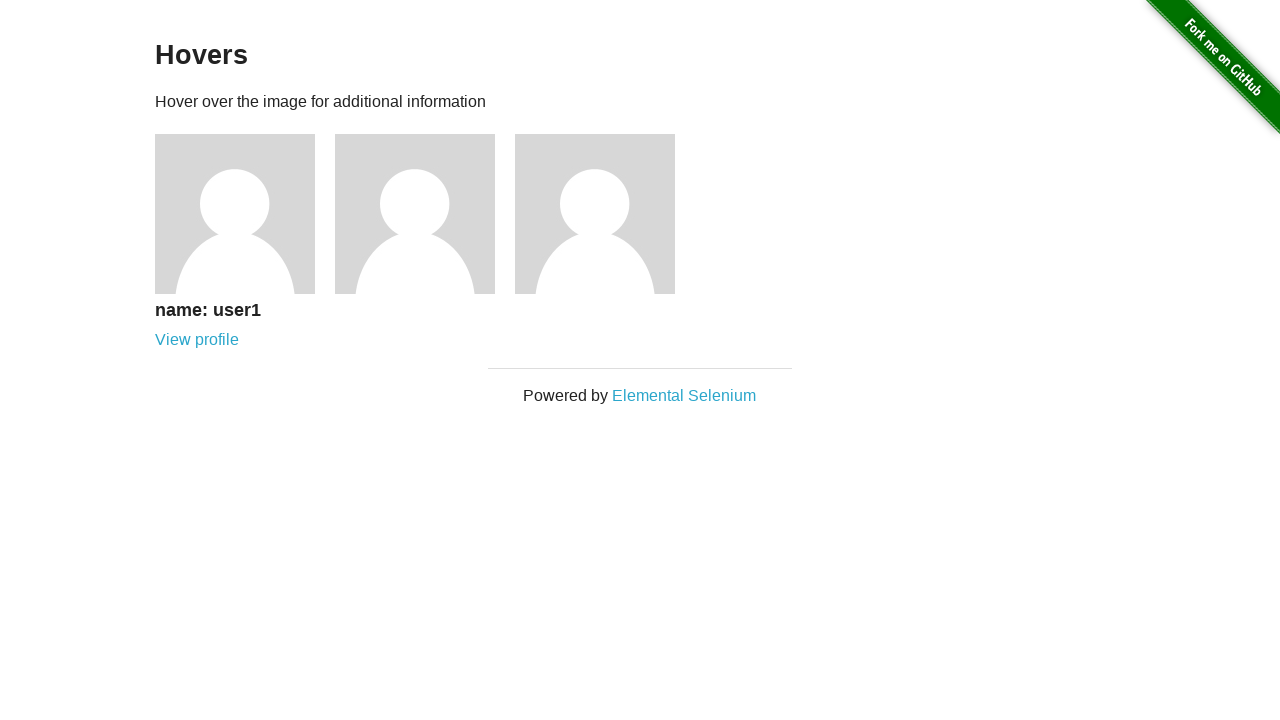

Verified user1 text appears in caption for image 1
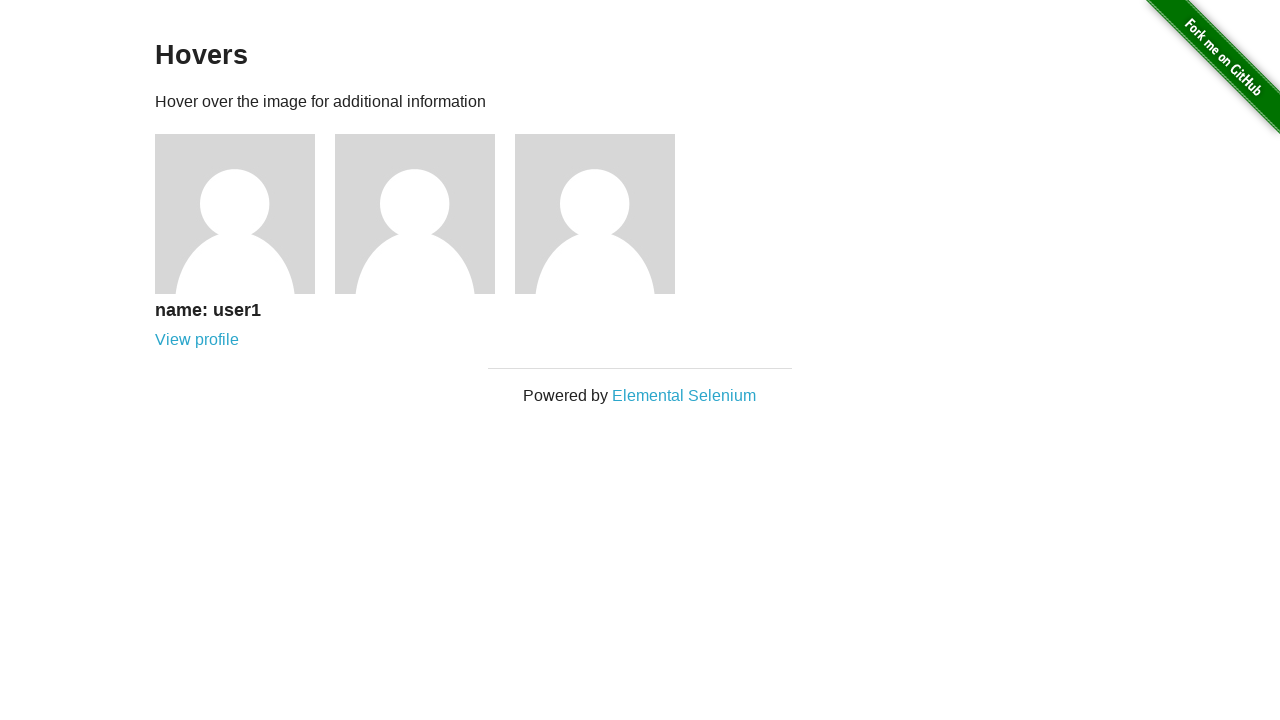

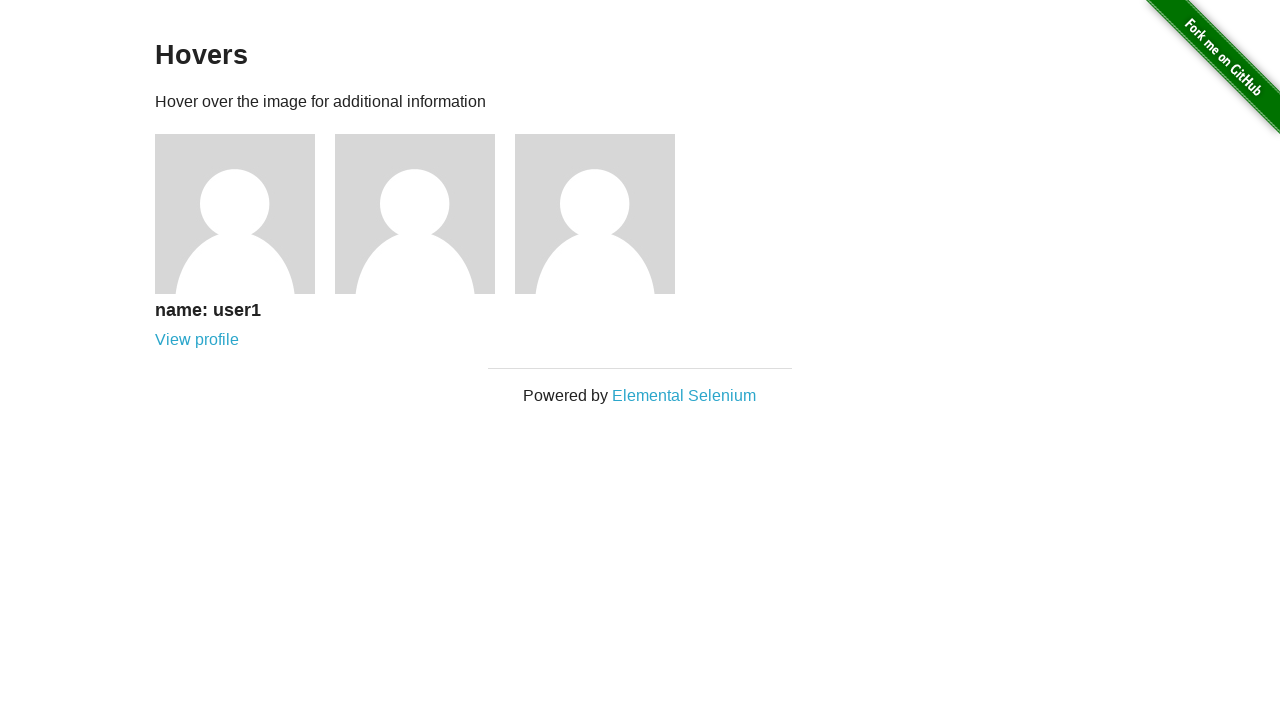